Tests navigation to product categories (Phones, Laptops, Monitors) and verifies that products load and are visible

Starting URL: https://www.demoblaze.com/

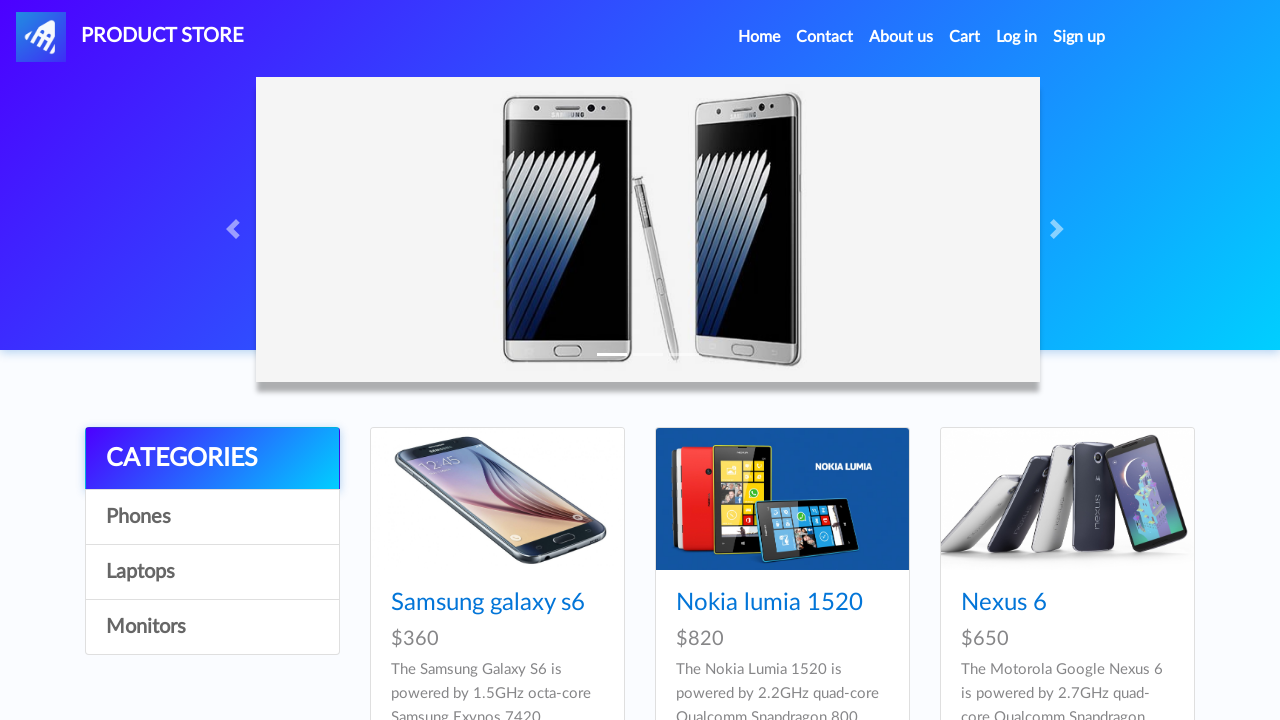

Clicked on Phones category link at (212, 517) on a:has-text('Phones')
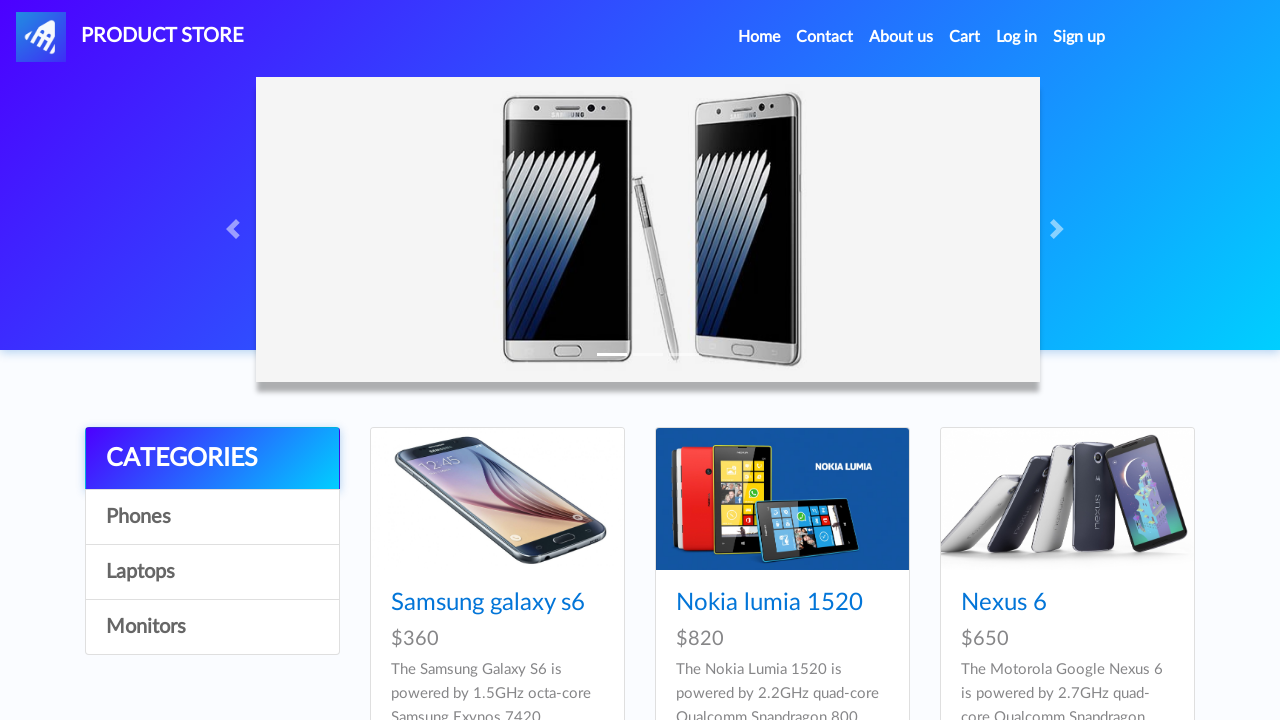

Product card blocks loaded in Phones category
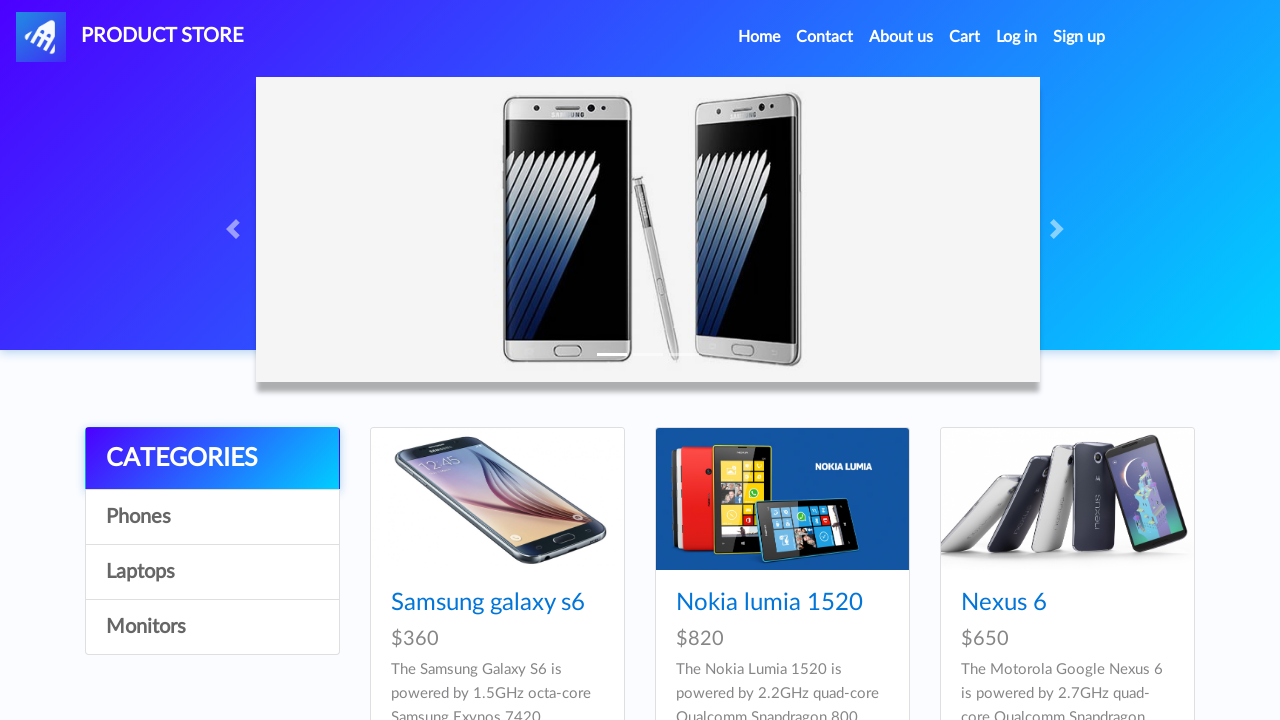

Product images loaded in Phones category
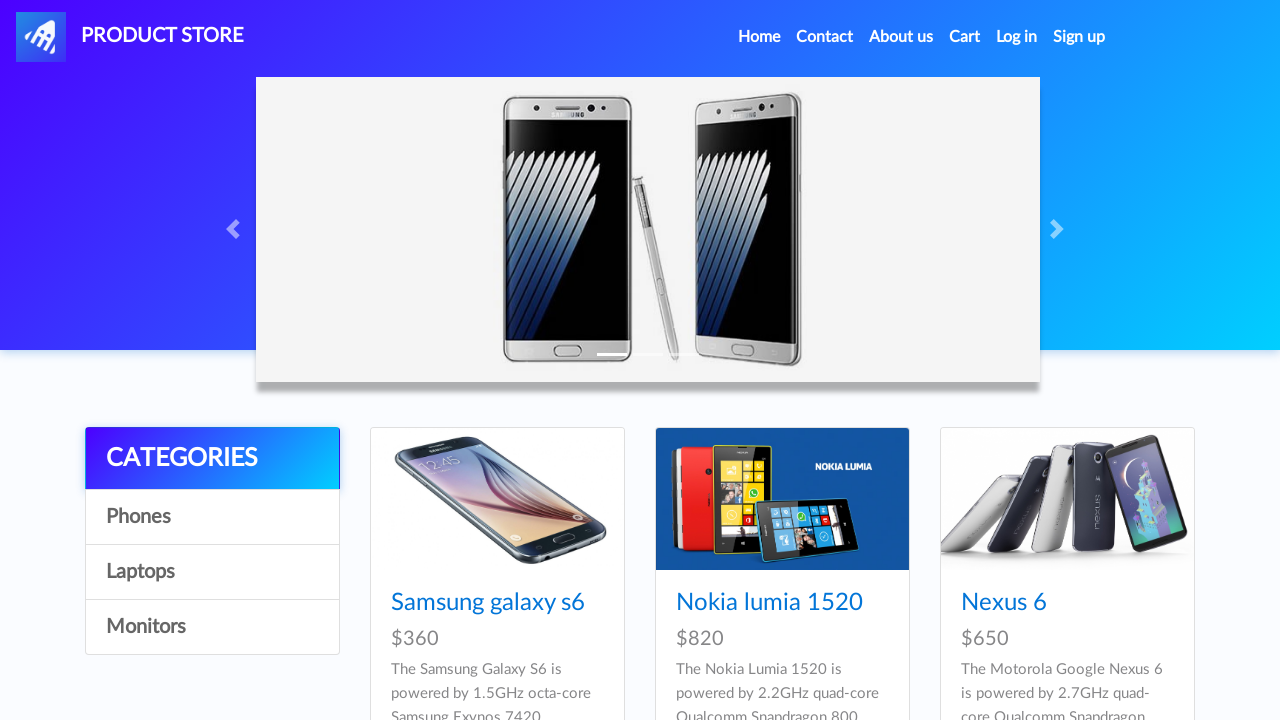

Navigated back to DemoBlaze home page
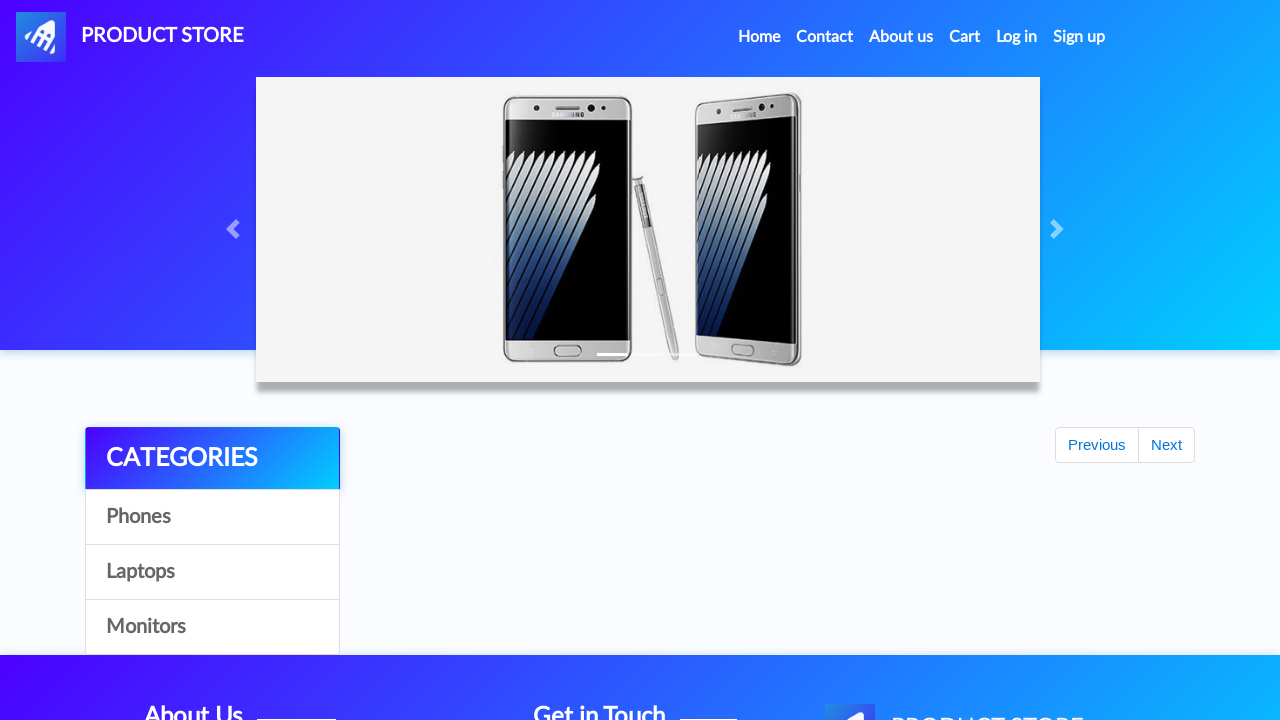

Clicked on Laptops category link at (212, 572) on a:has-text('Laptops')
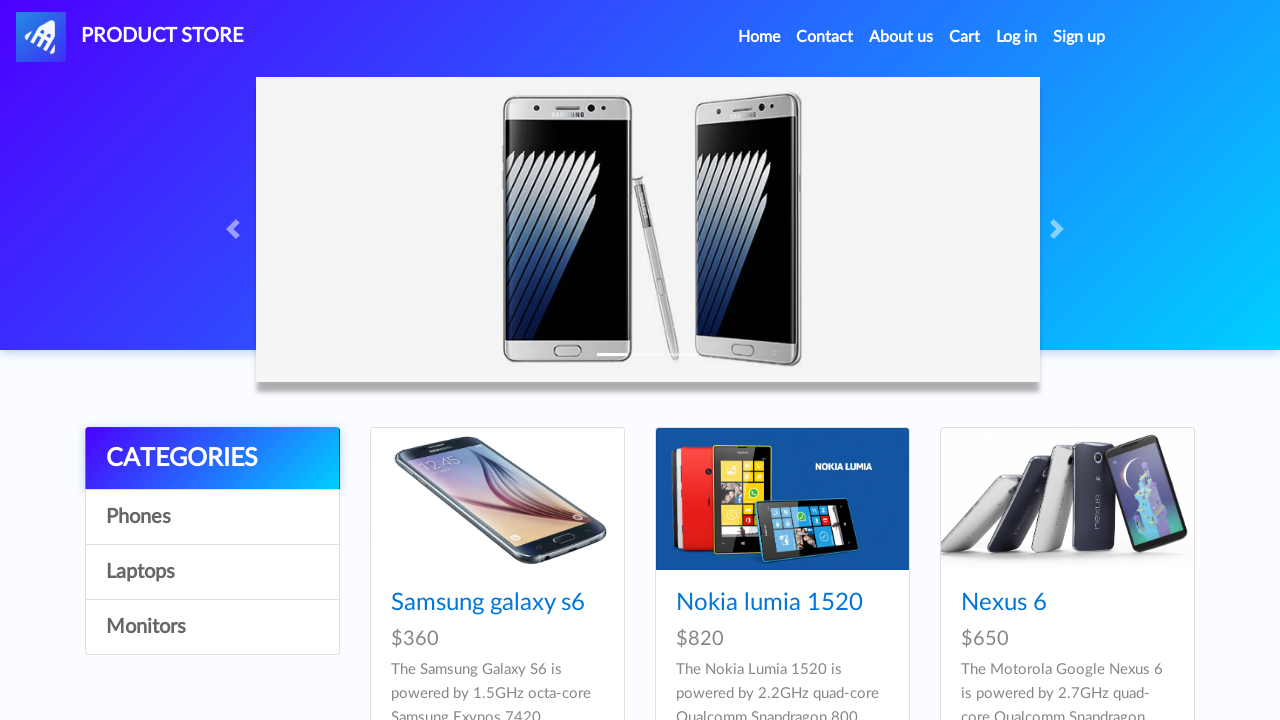

Product card blocks loaded in Laptops category
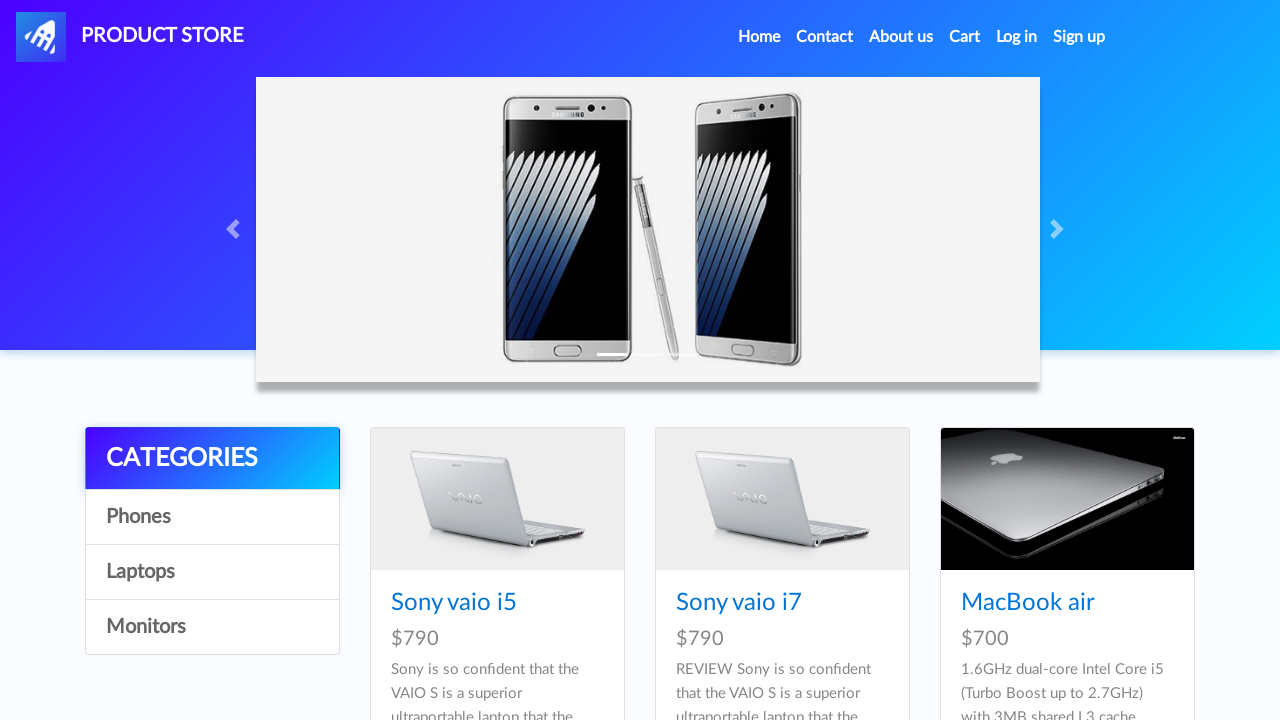

Product images loaded in Laptops category
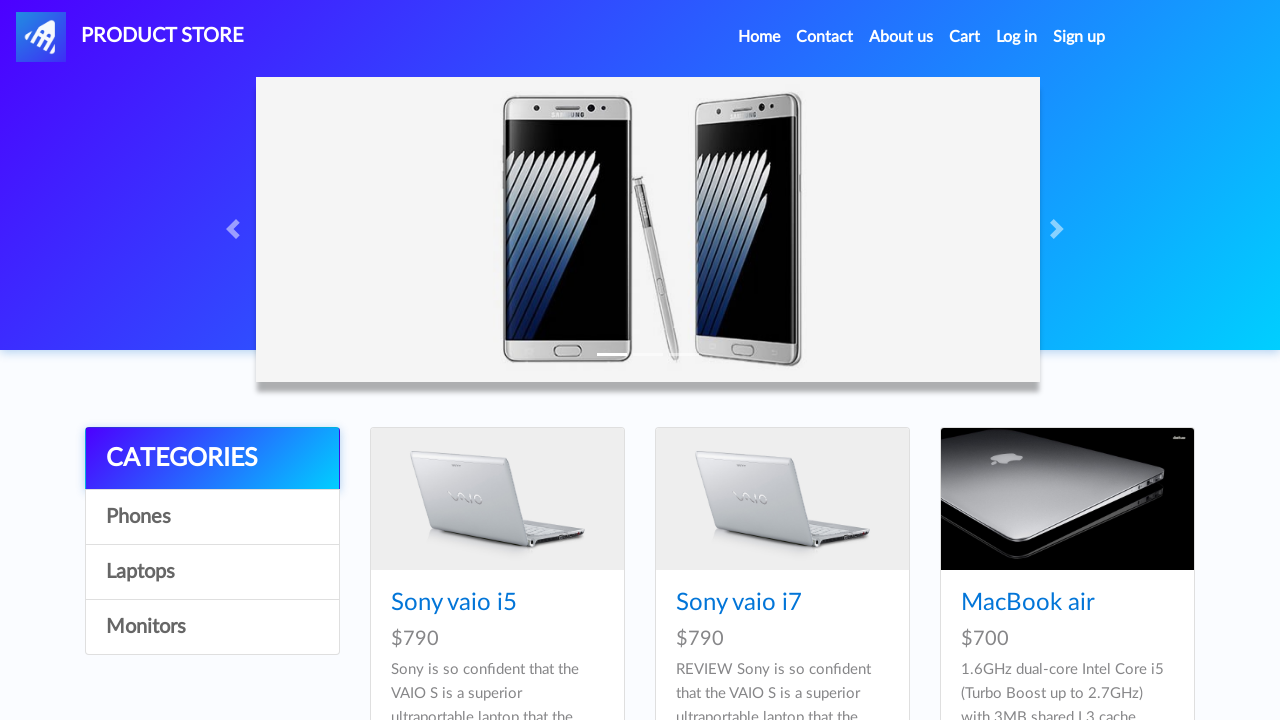

Navigated back to DemoBlaze home page
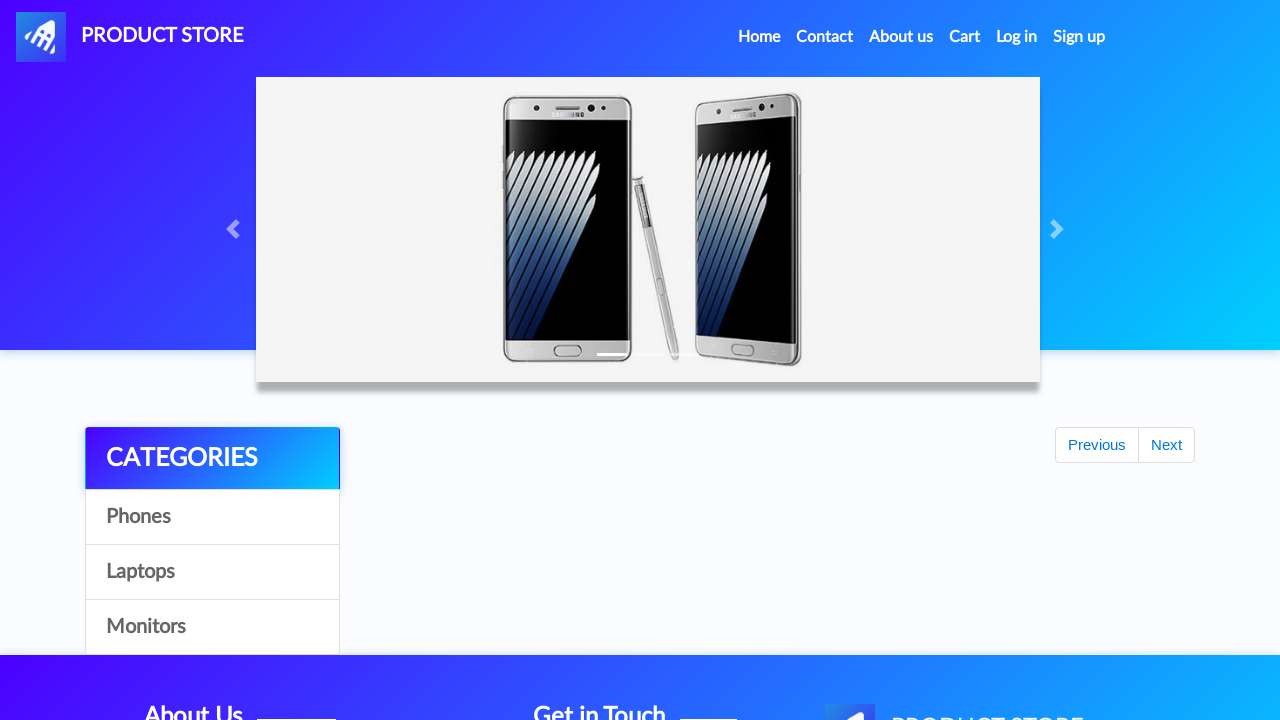

Clicked on Monitors category link at (212, 627) on a:has-text('Monitors')
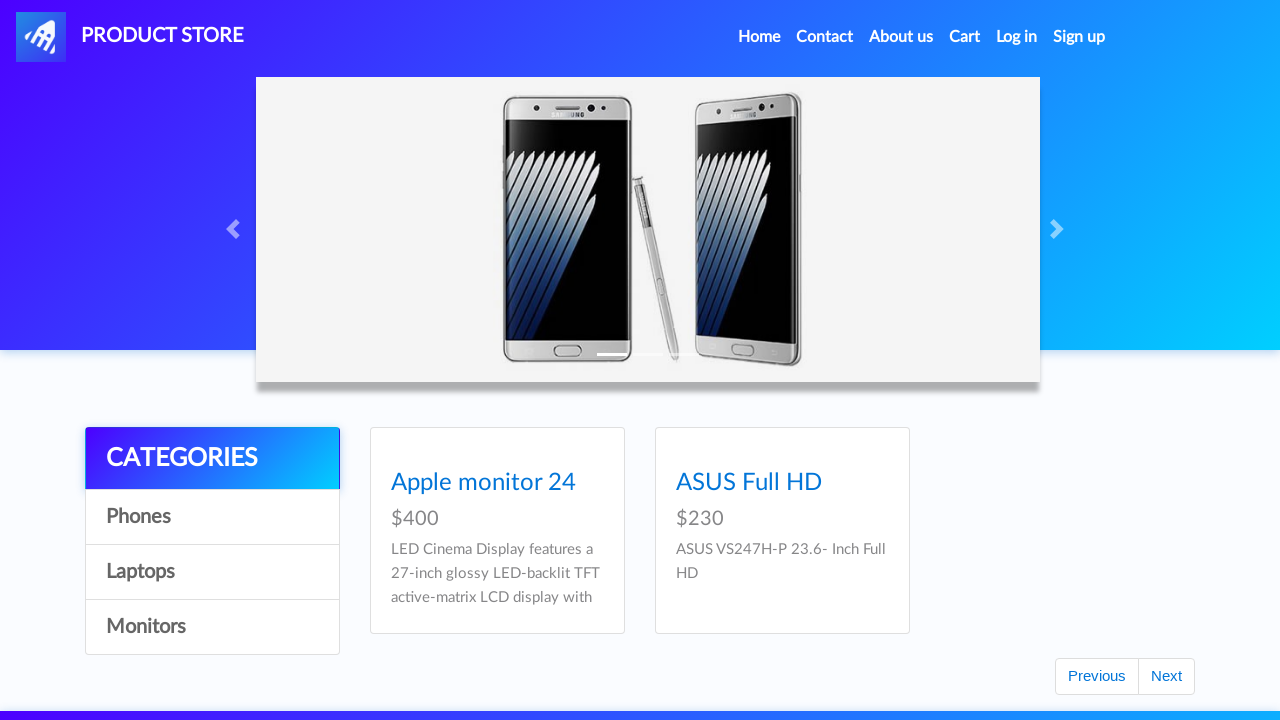

Product card blocks loaded in Monitors category
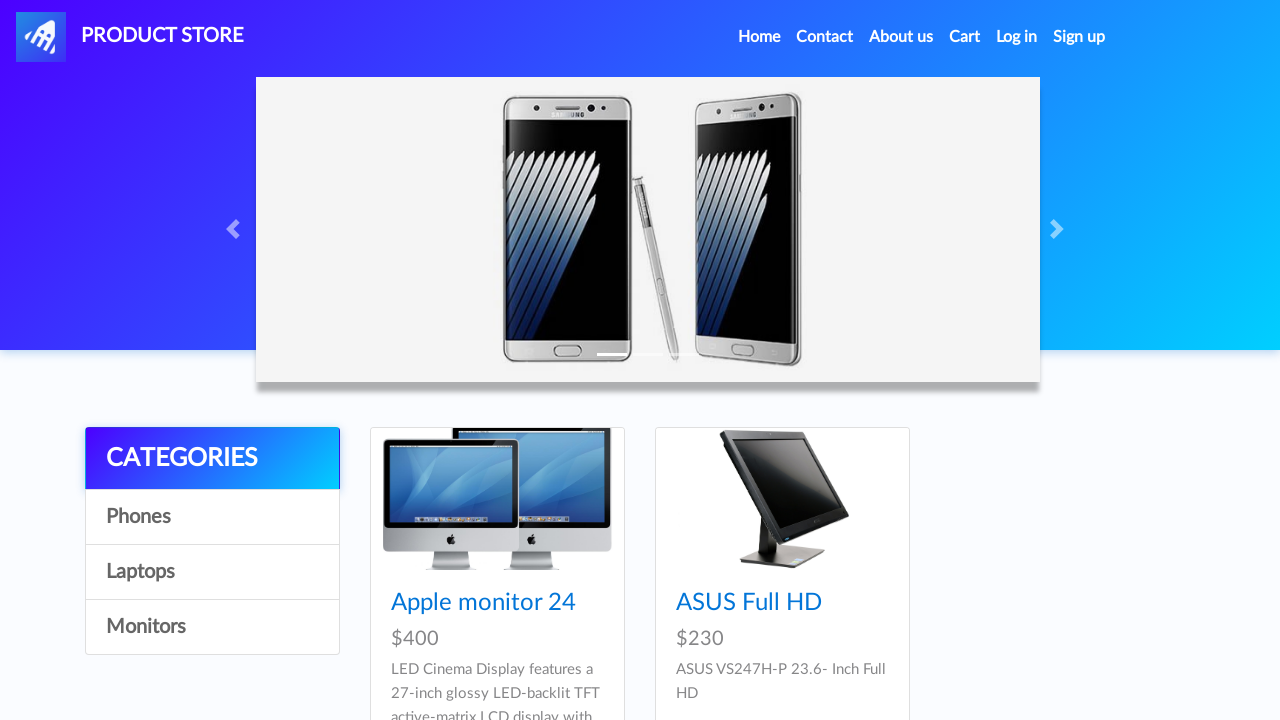

Product images loaded in Monitors category
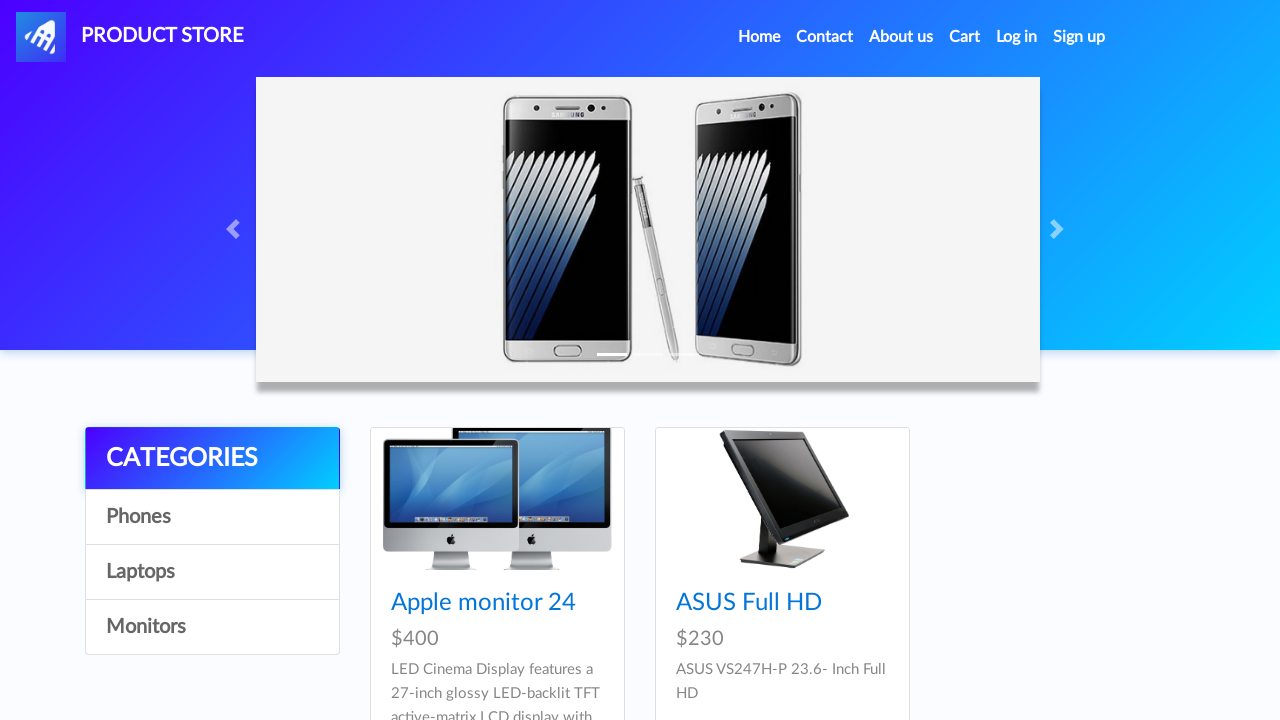

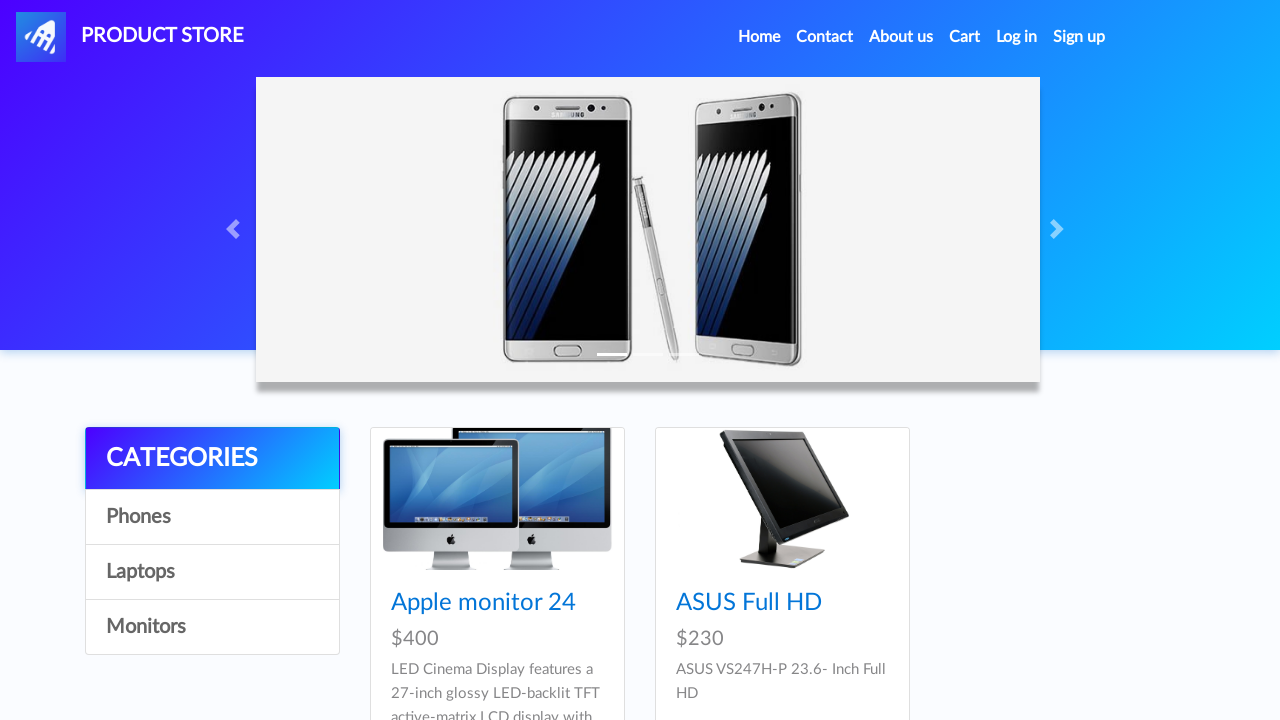